Tests the sorting functionality of a web table by comparing the sorted column values with an expected sorted list

Starting URL: https://rahulshettyacademy.com/seleniumPractise/#/offers

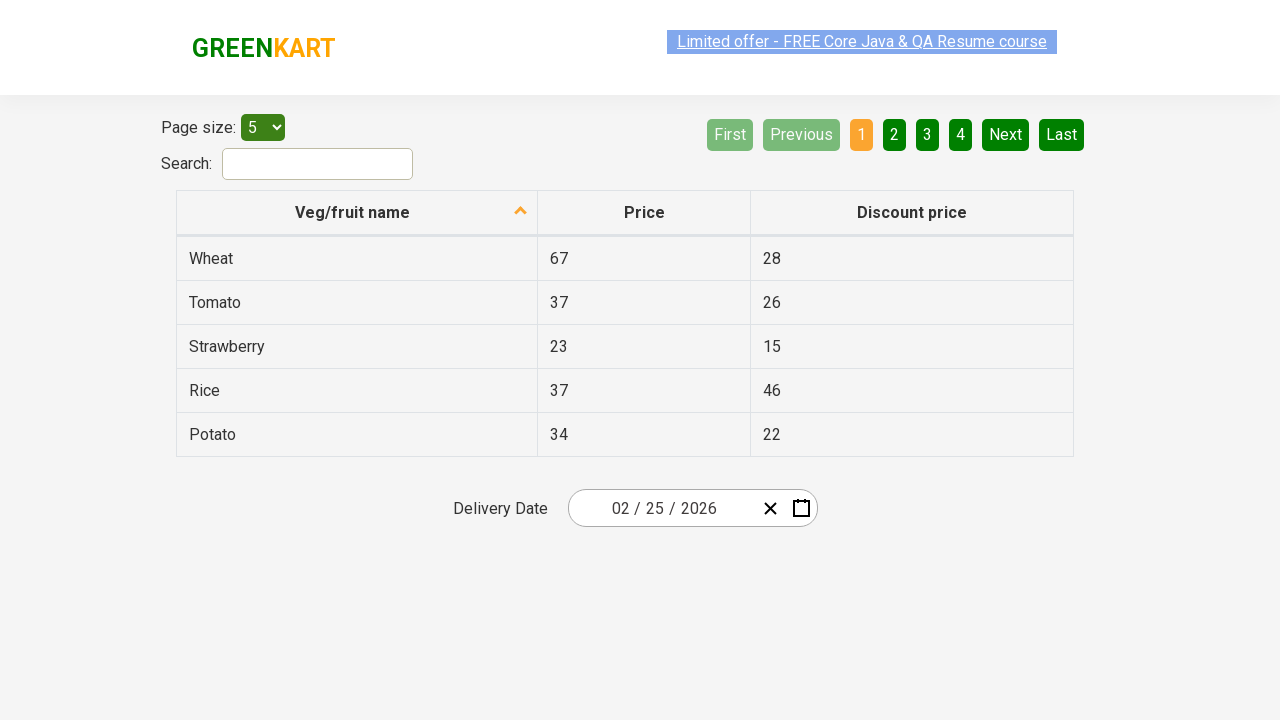

Selected 20 items per page from dropdown on #page-menu
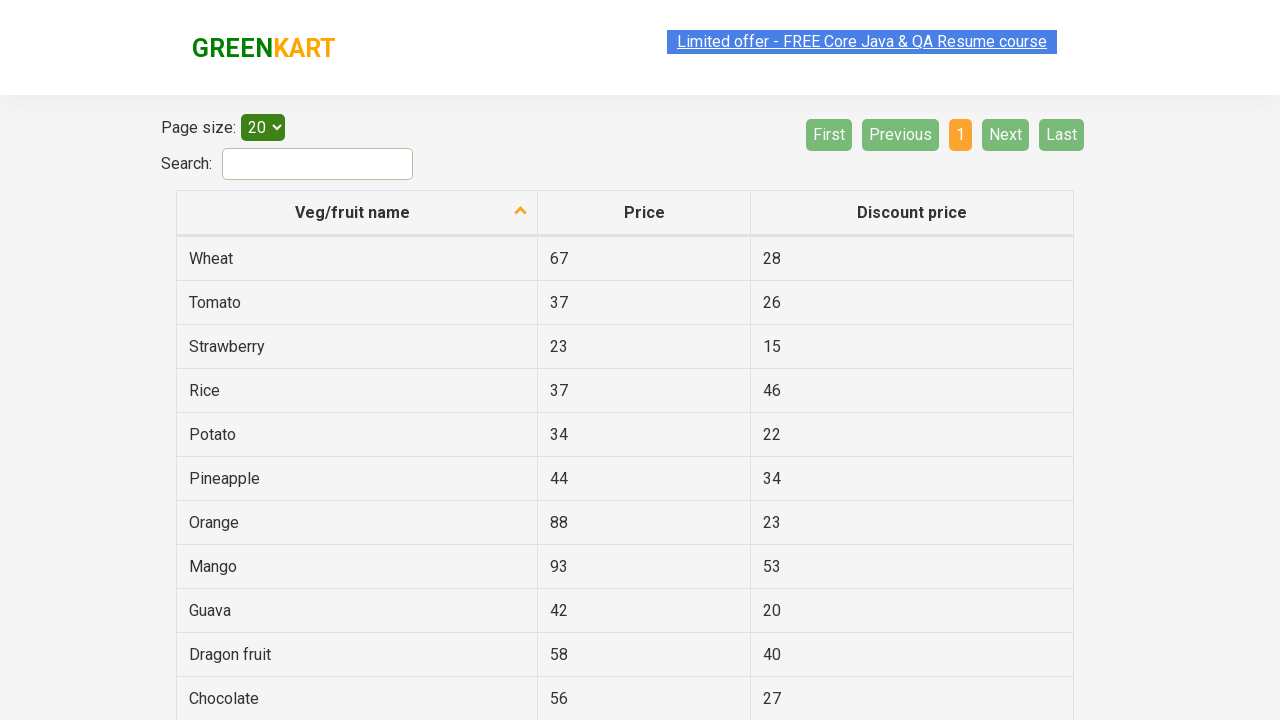

Located all product name elements before sorting
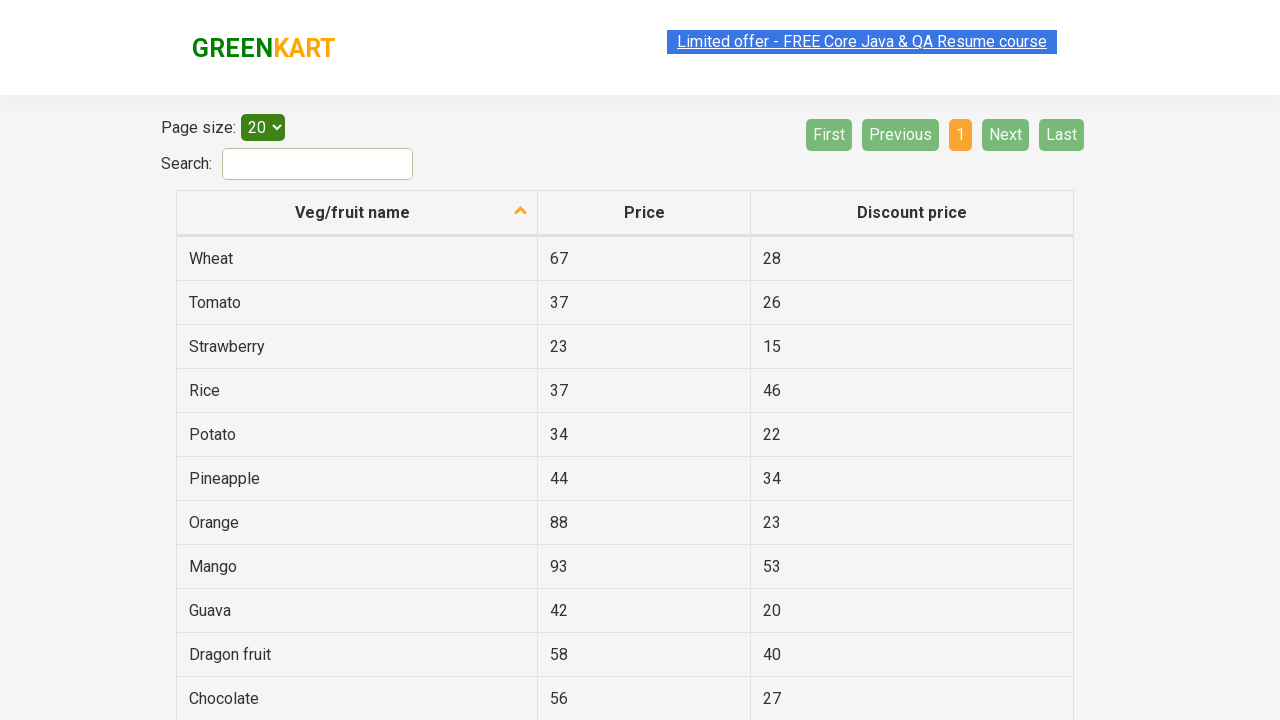

Extracted 19 product names from table
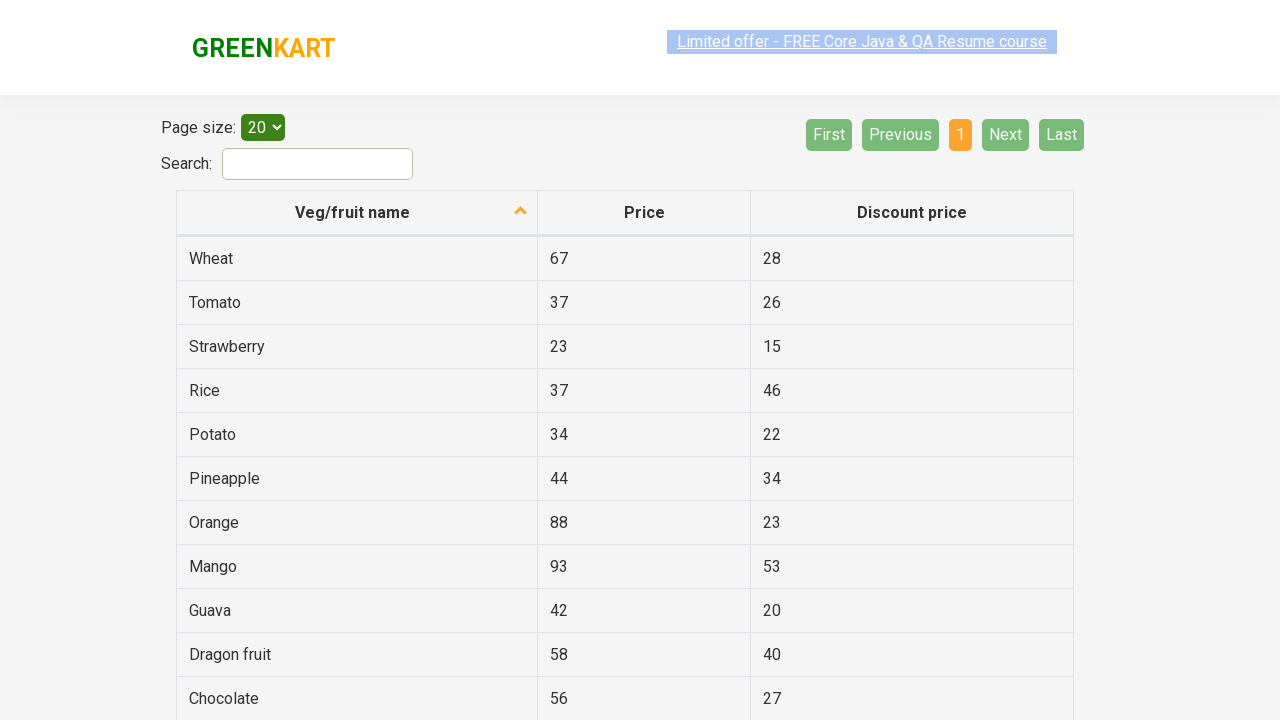

Sorted product names locally in alphabetical order
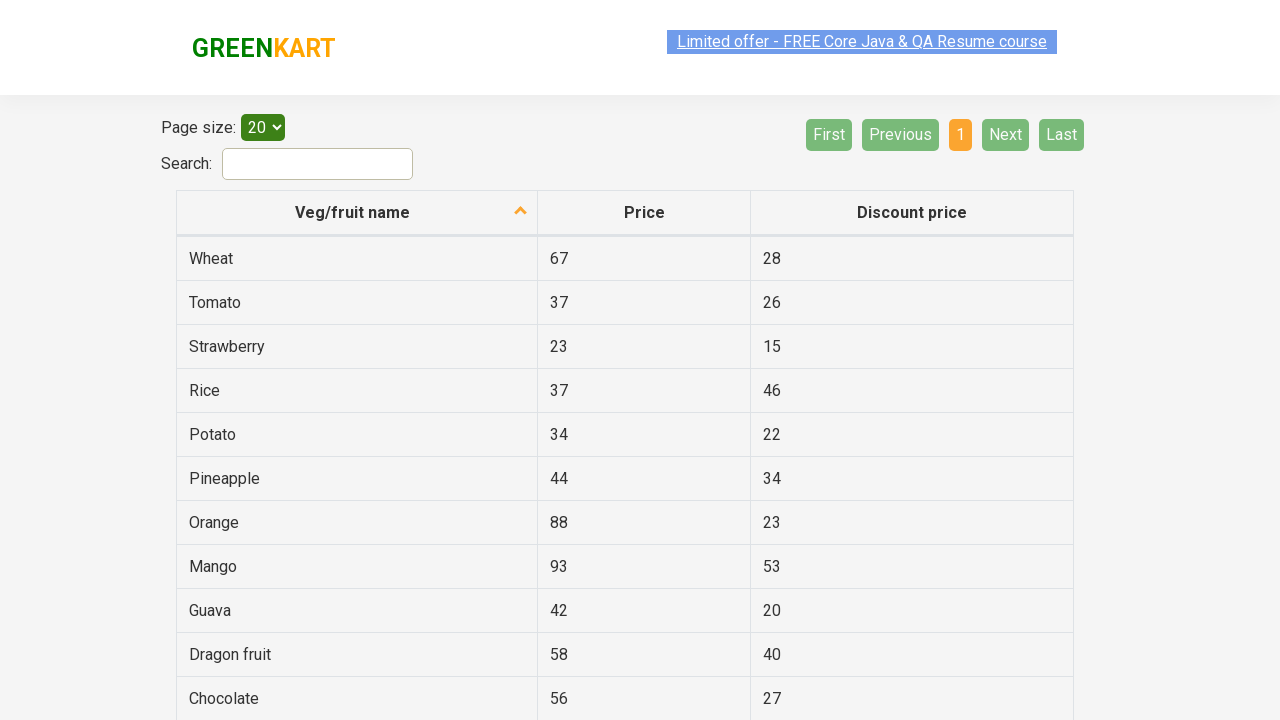

Clicked fruit name column header to sort at (357, 213) on th[aria-label *= 'fruit name']
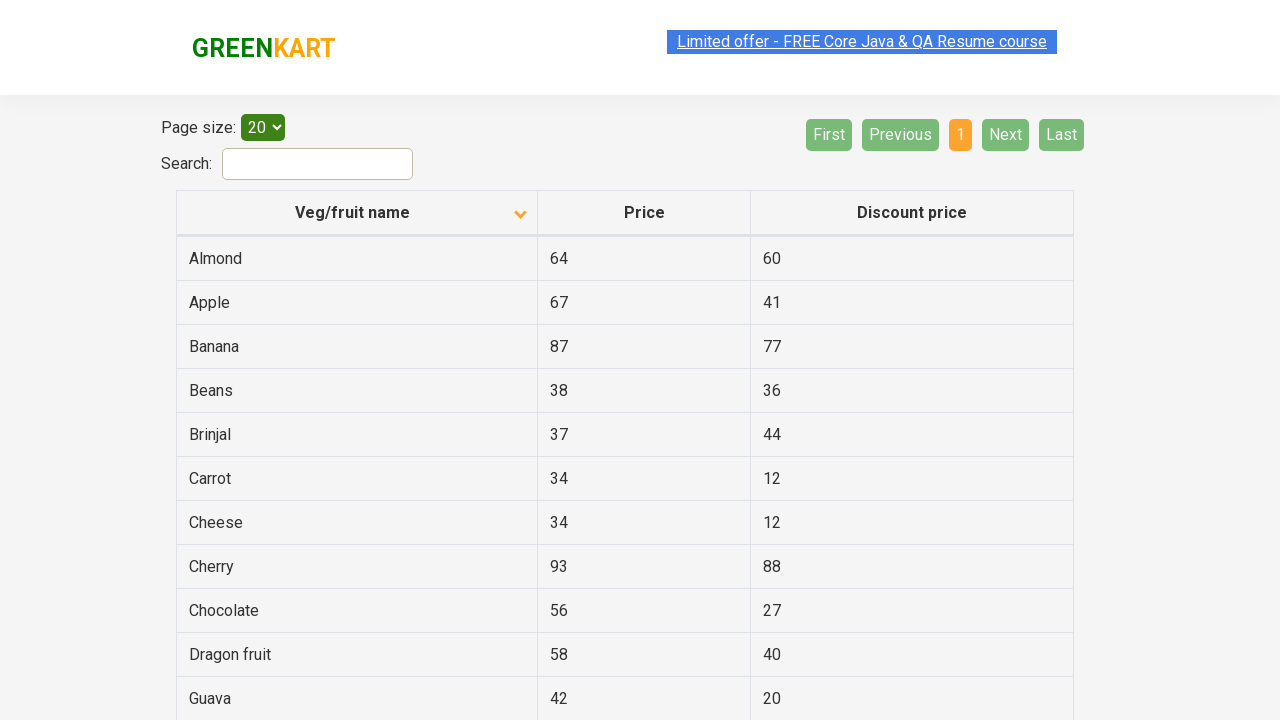

Located all product name elements after sorting
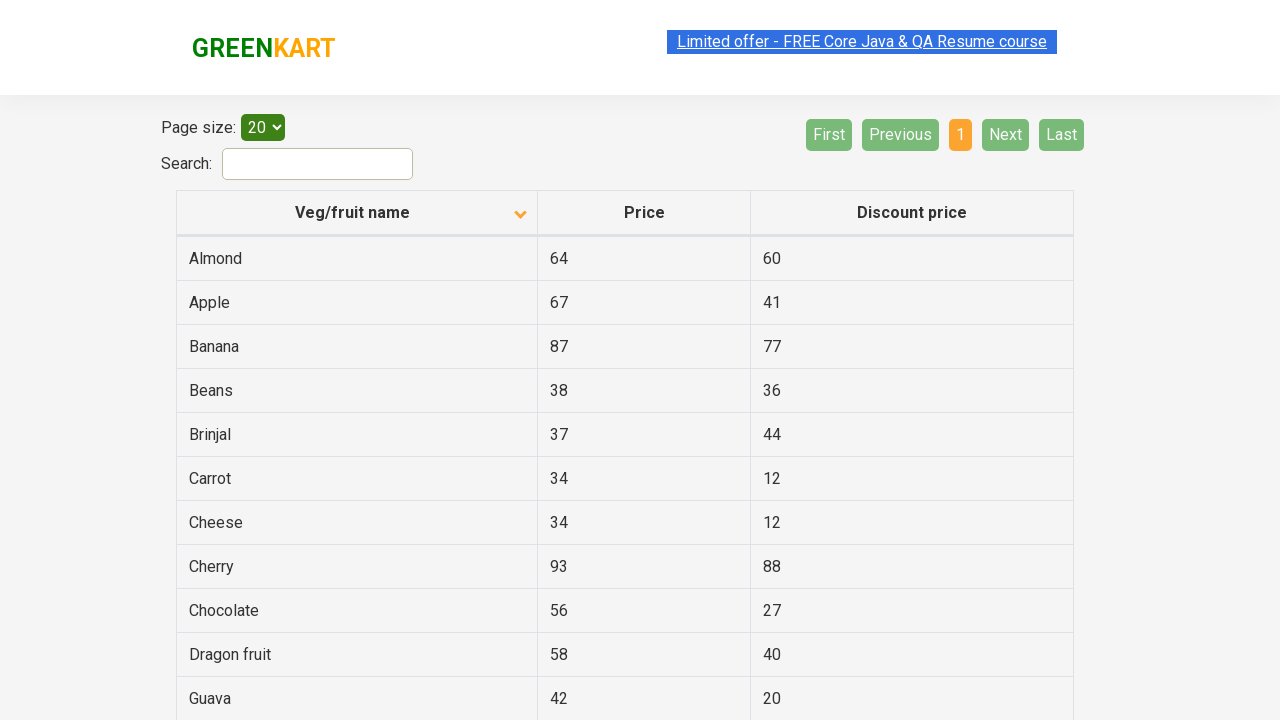

Extracted 19 product names from sorted table
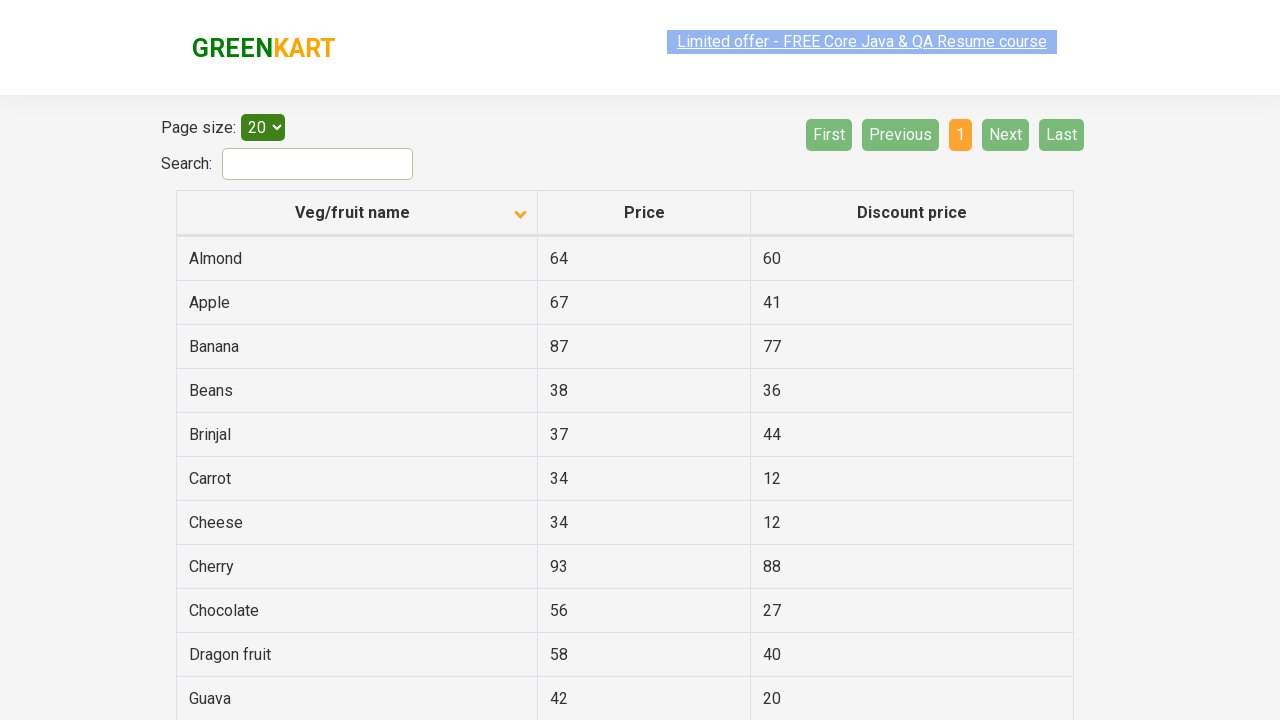

Verified web-sorted list matches locally sorted list
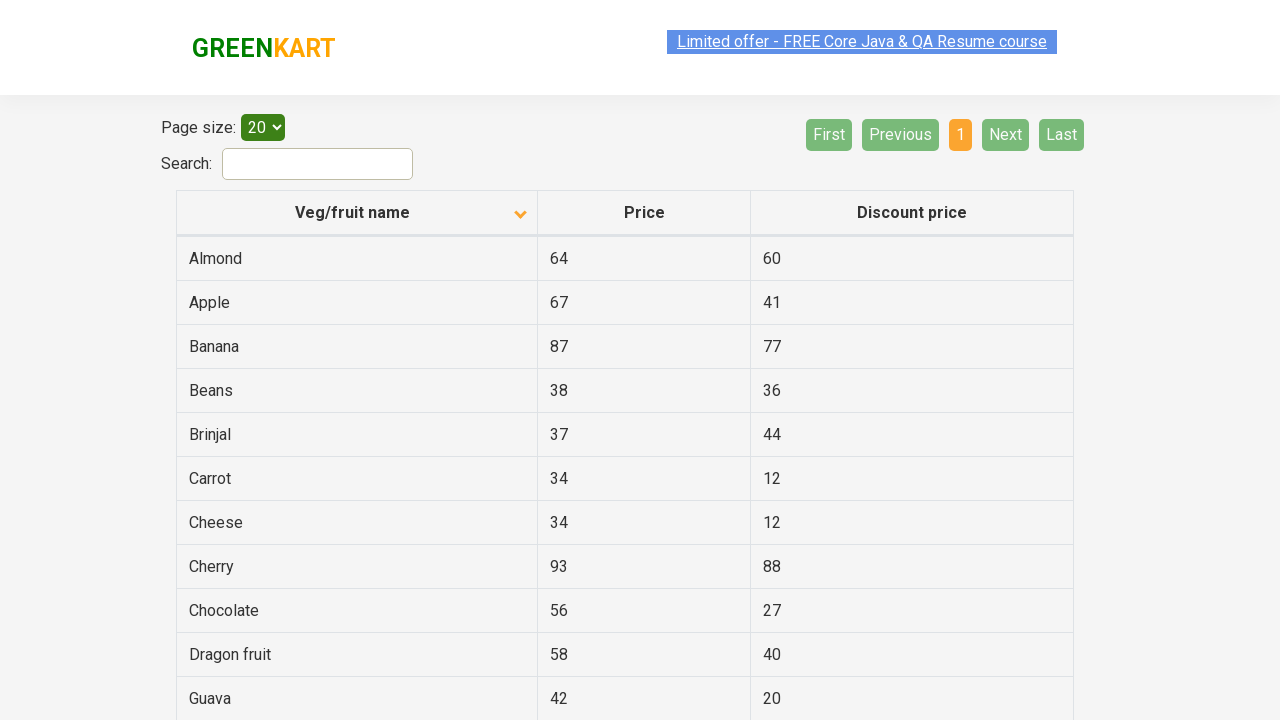

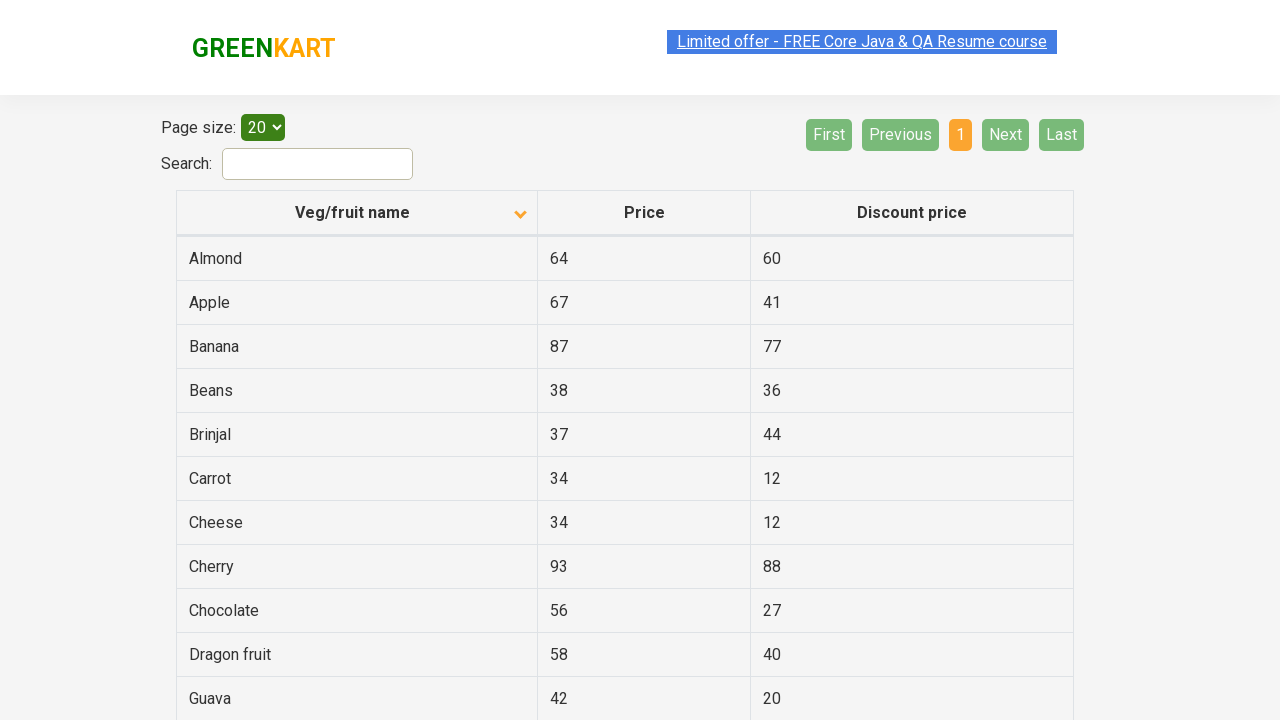